Tests window handle functionality by clicking a link that opens a new window, switching between windows, and verifying page titles in each window.

Starting URL: https://the-internet.herokuapp.com/windows

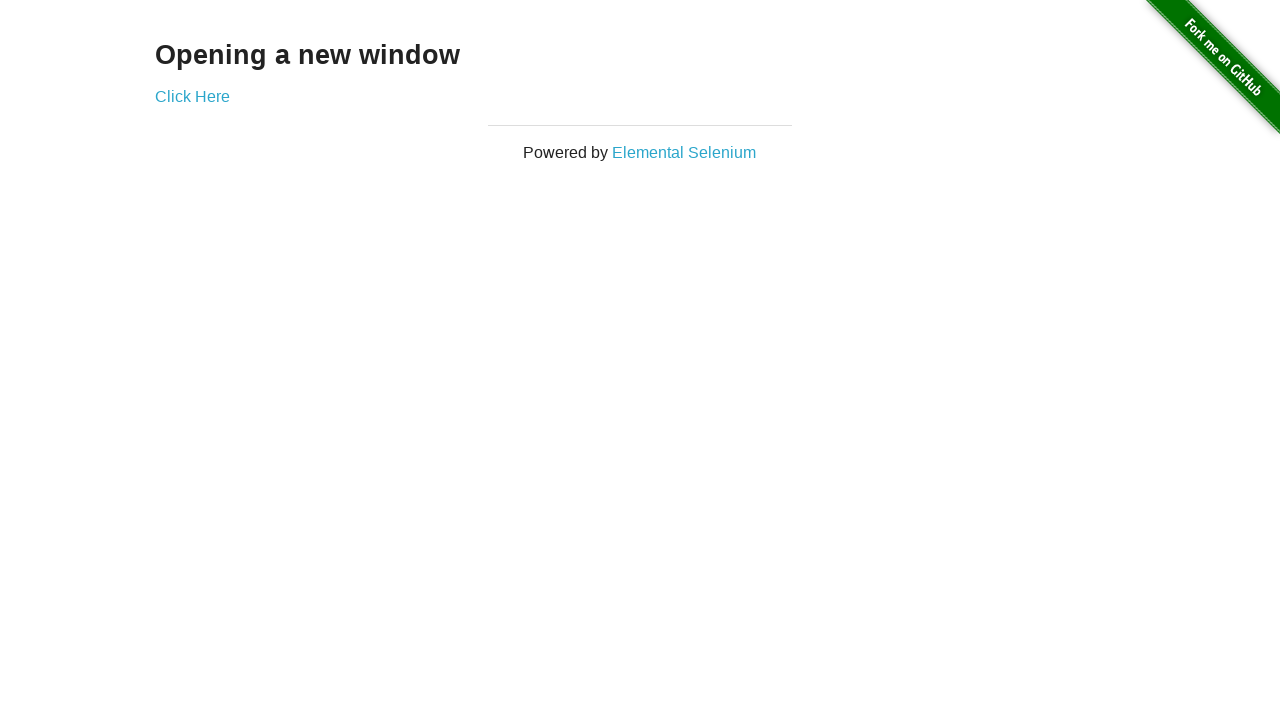

Waited for h3 element to load
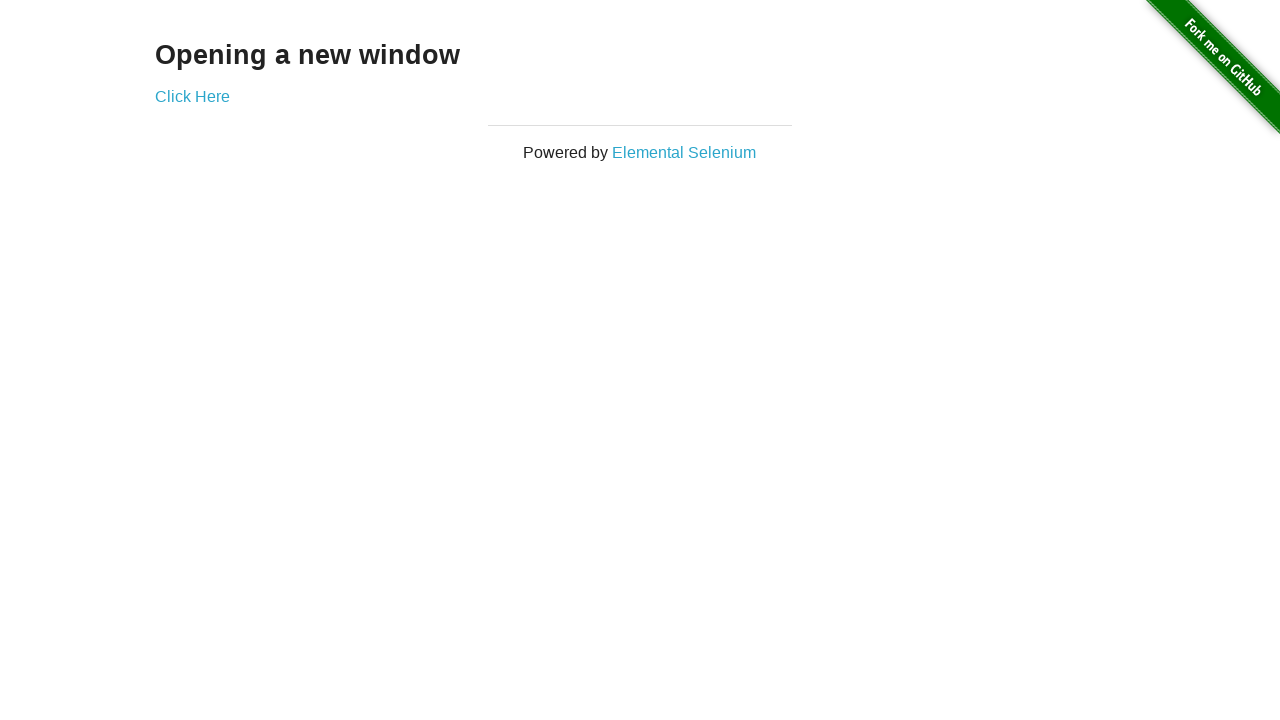

Verified page text is 'Opening a new window'
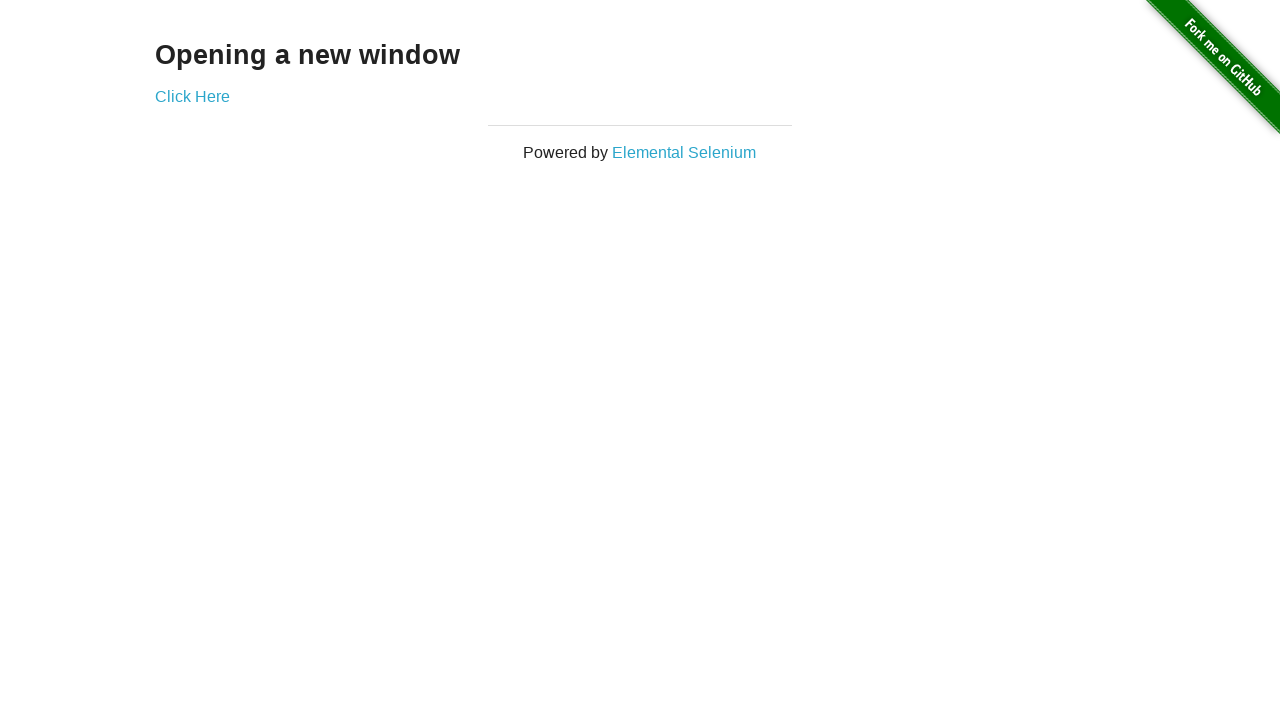

Verified initial page title is 'The Internet'
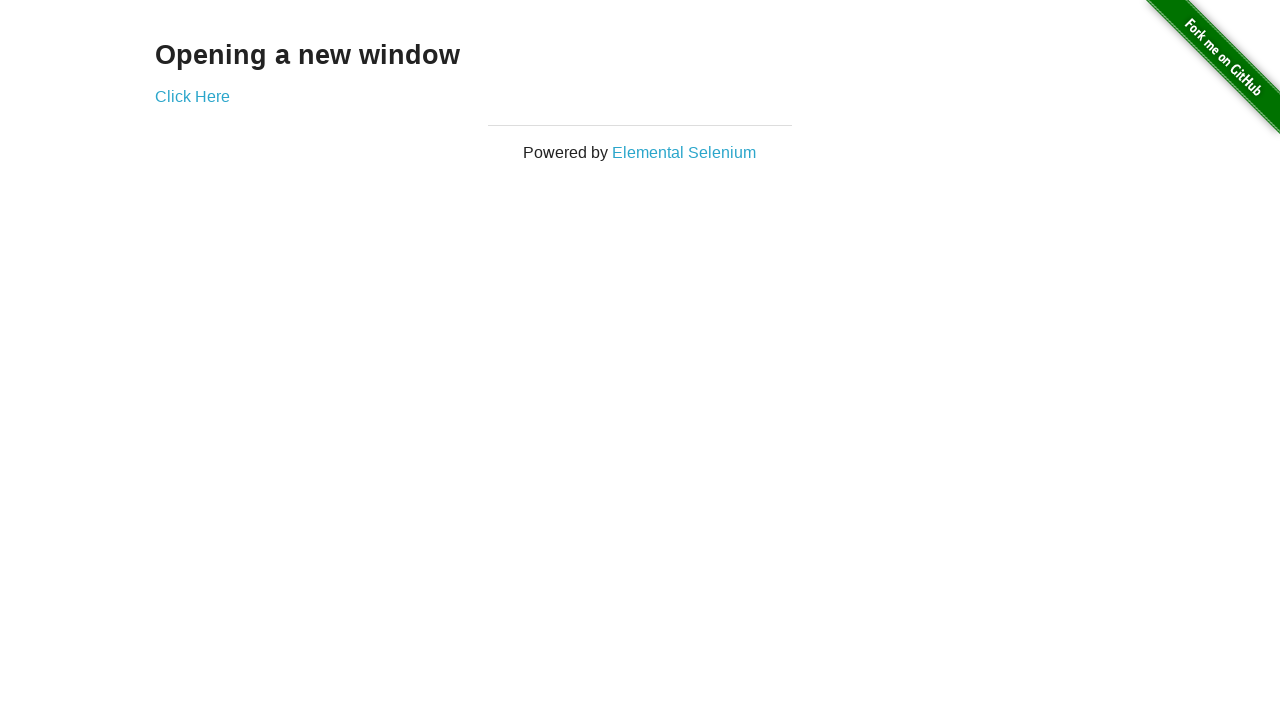

Clicked 'Click Here' button to open new window at (192, 96) on xpath=//*[text()='Click Here']
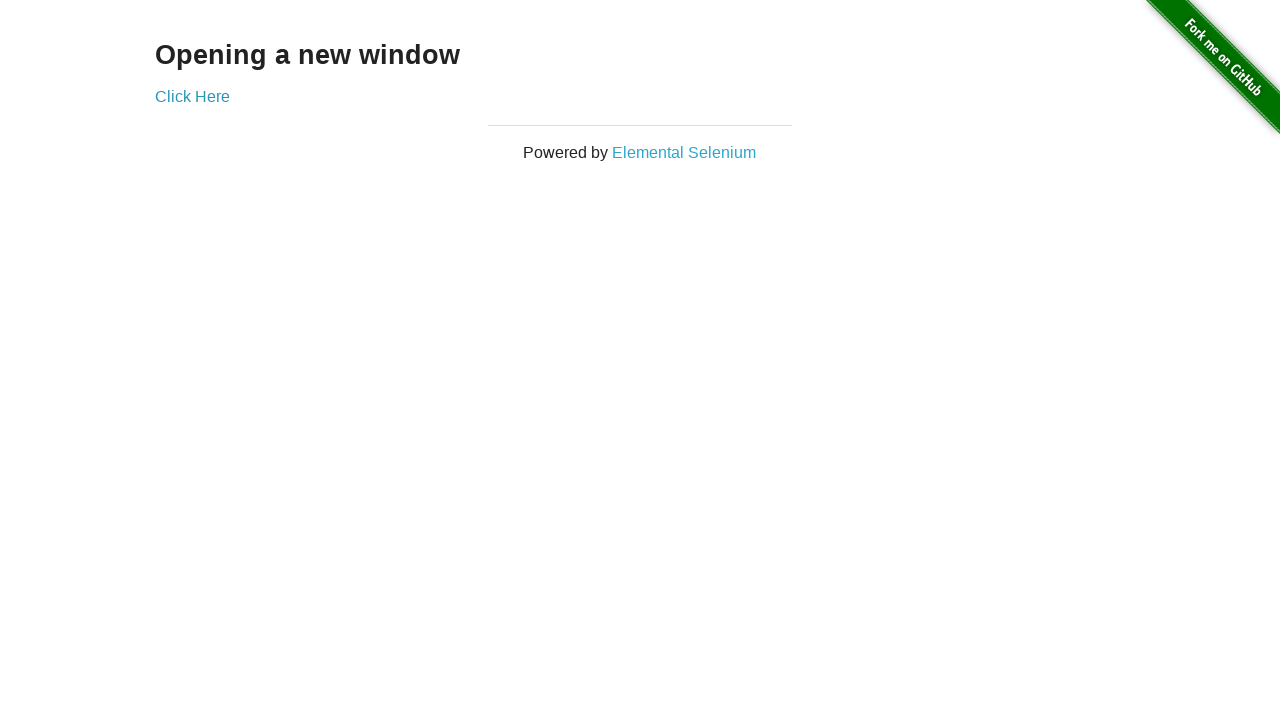

New window loaded and obtained reference
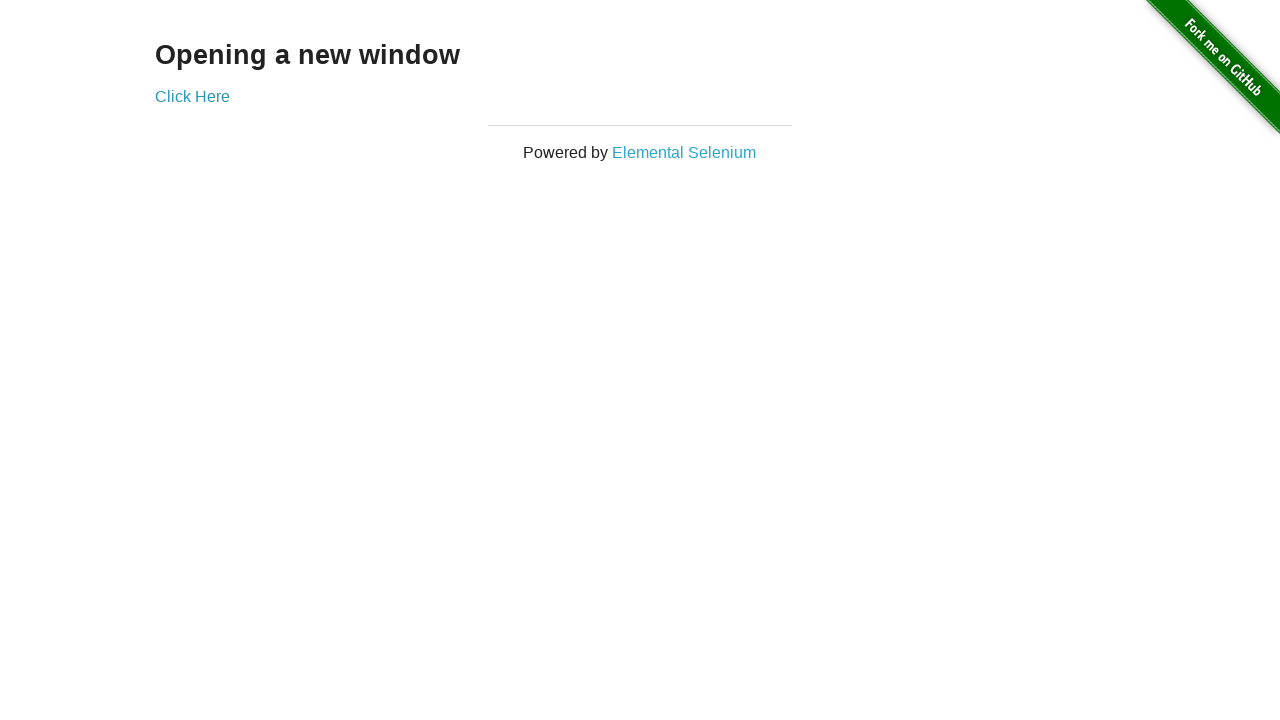

Verified new window title is 'New Window'
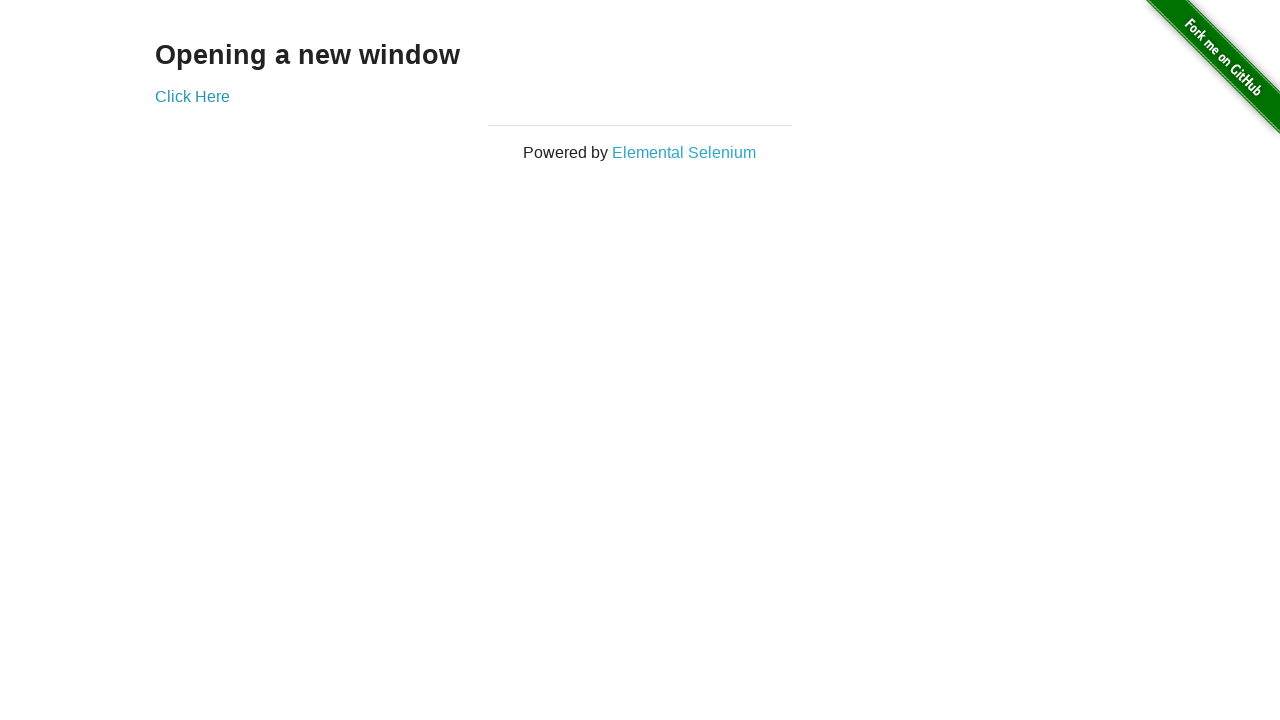

Switched back to first window
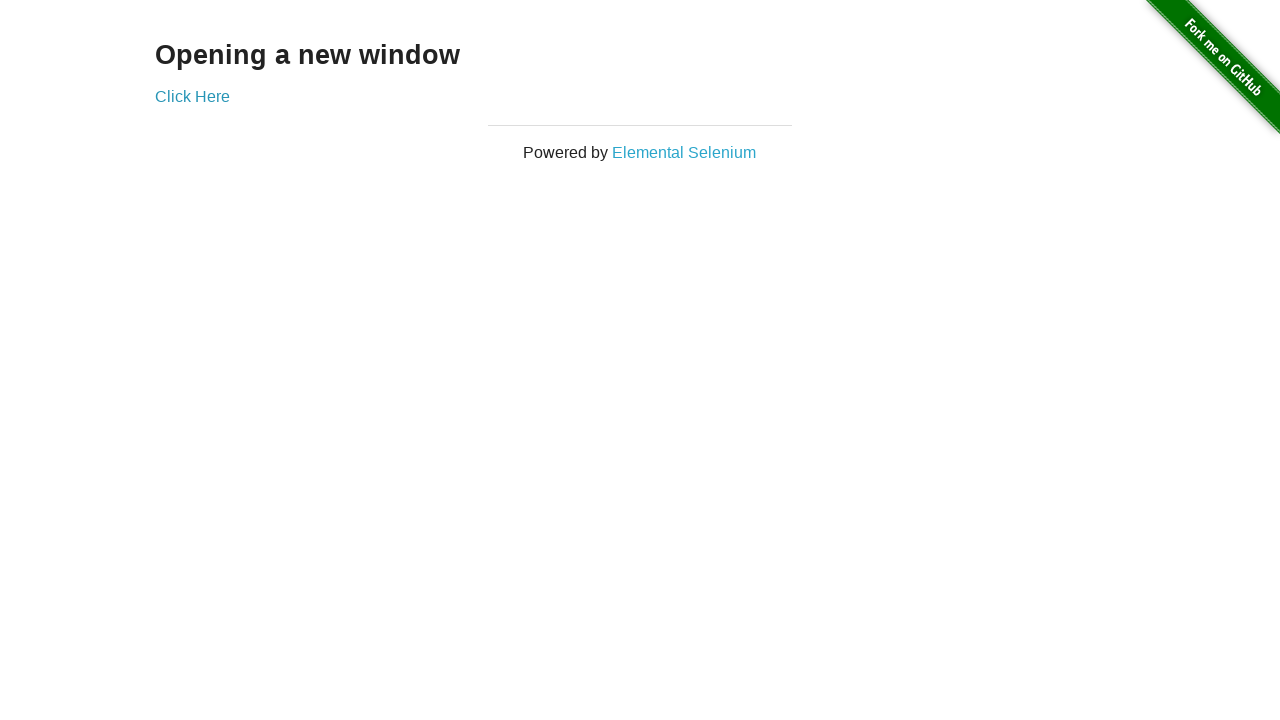

Verified first window title is still 'The Internet'
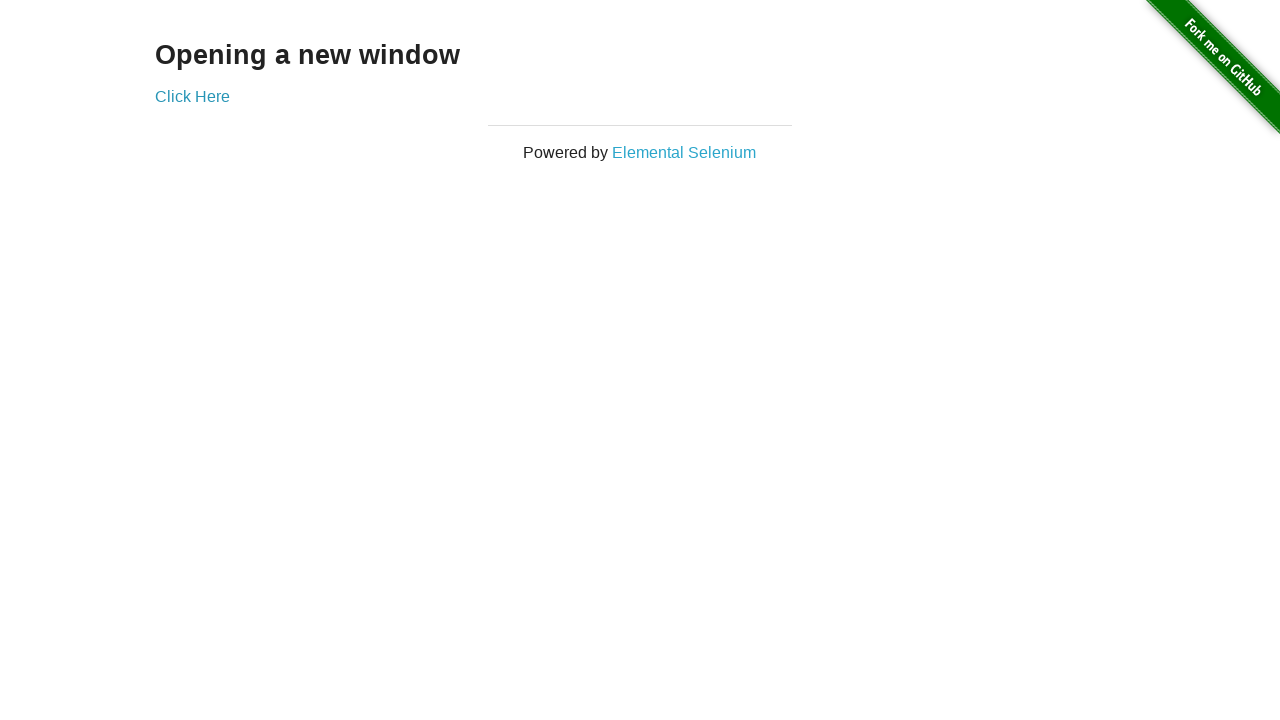

Switched to second window again
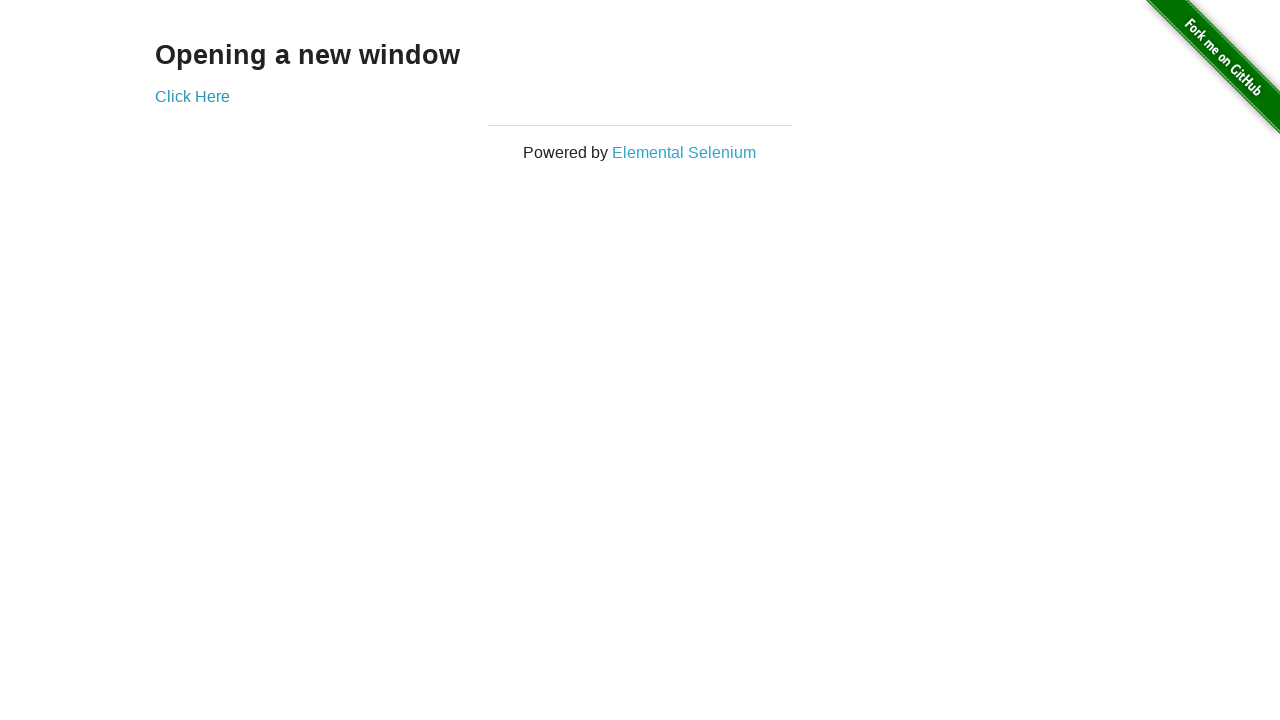

Switched back to first window
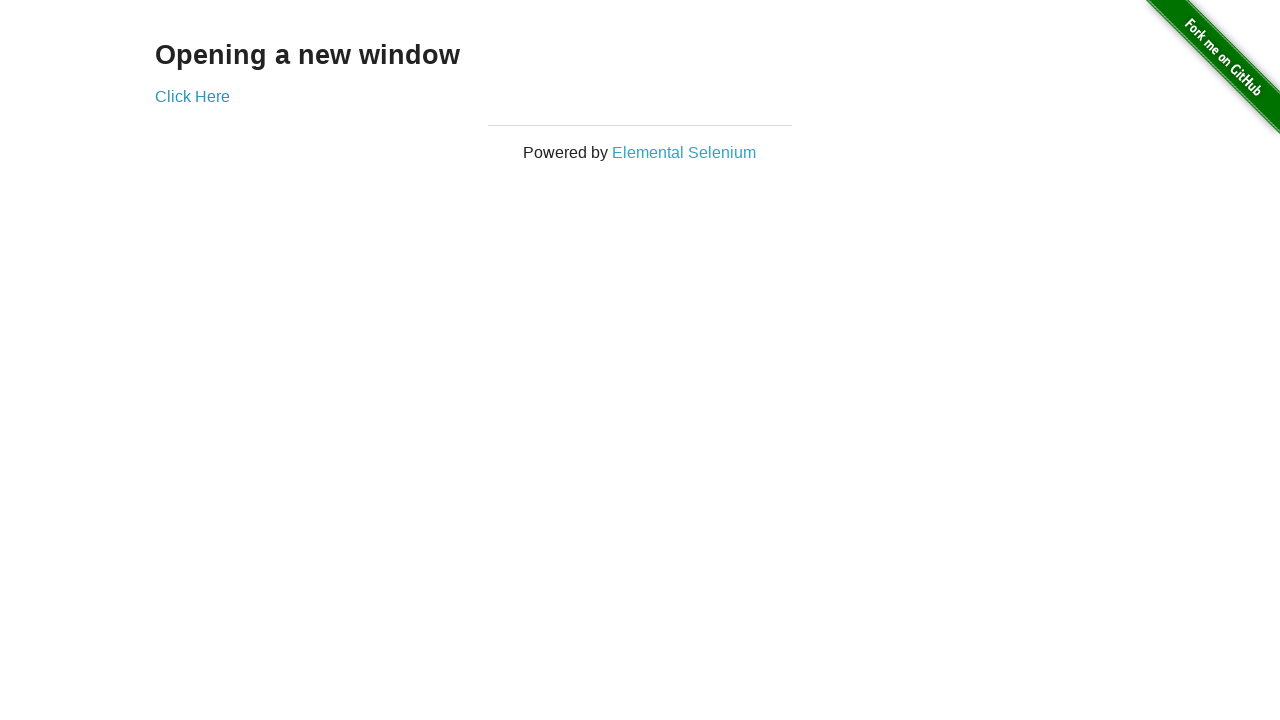

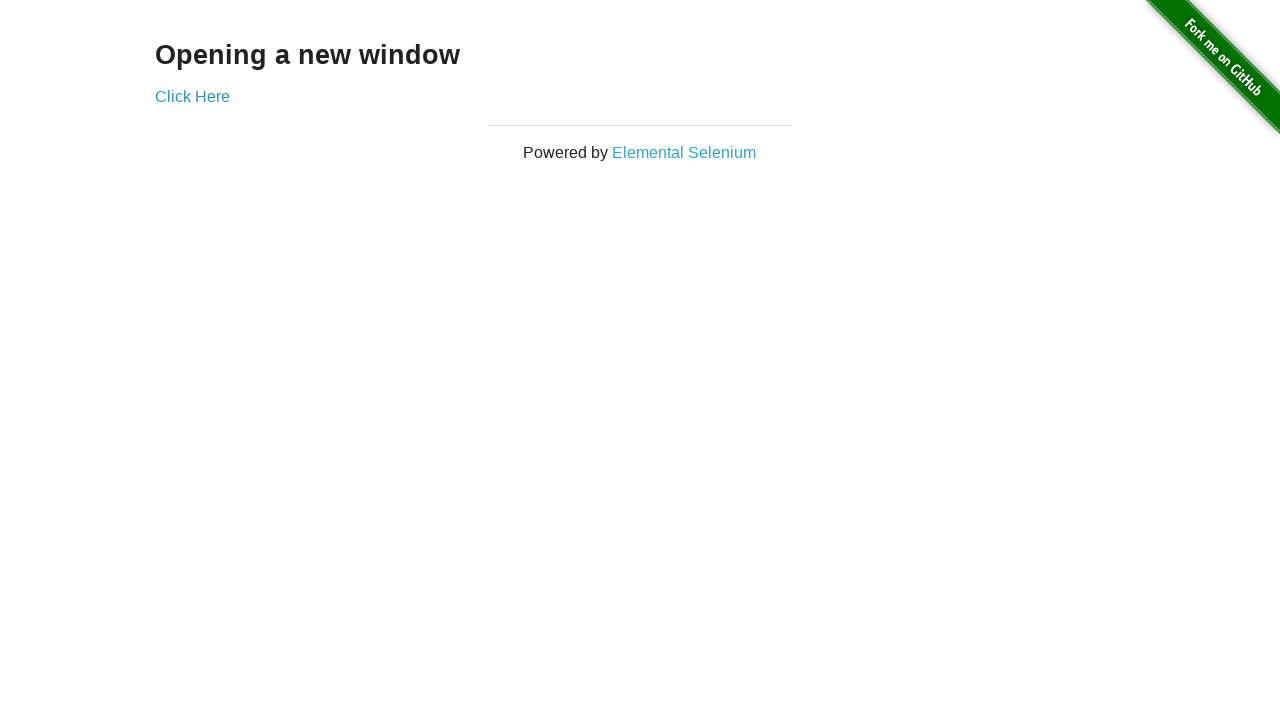